Tests that edits are saved when the edit input loses focus (blur)

Starting URL: https://demo.playwright.dev/todomvc

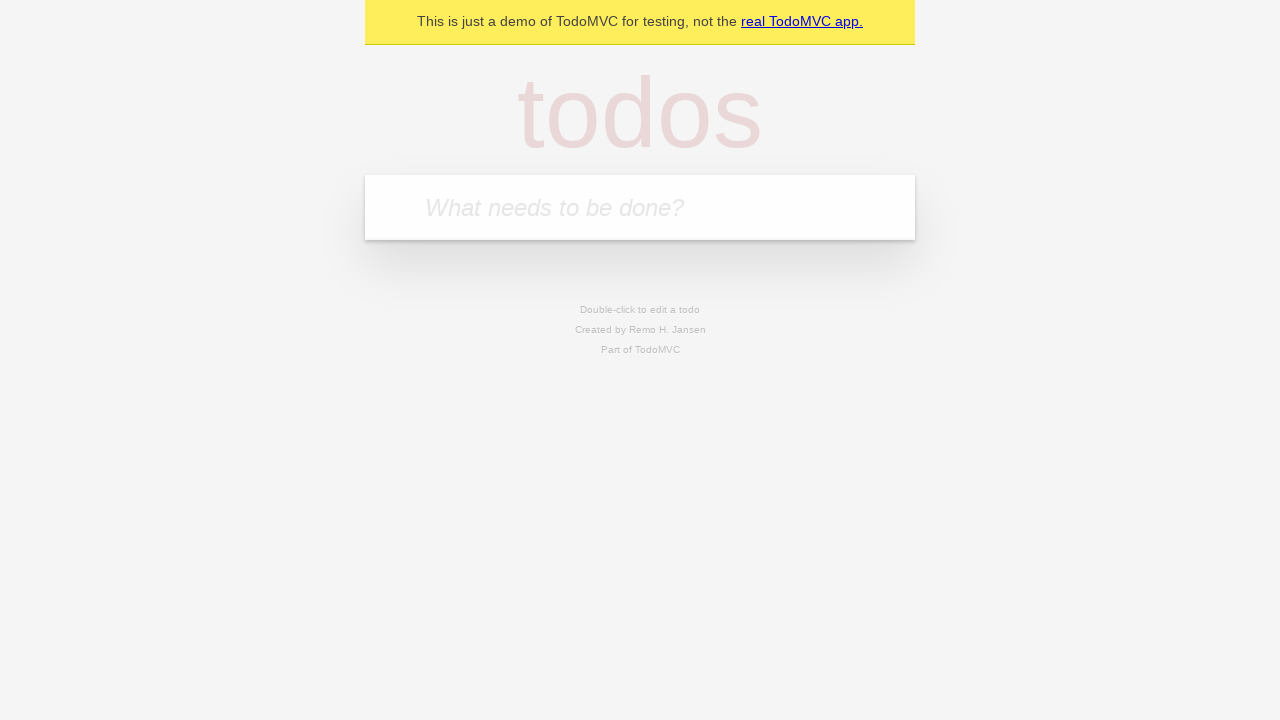

Filled new todo input with 'buy some cheese' on internal:attr=[placeholder="What needs to be done?"i]
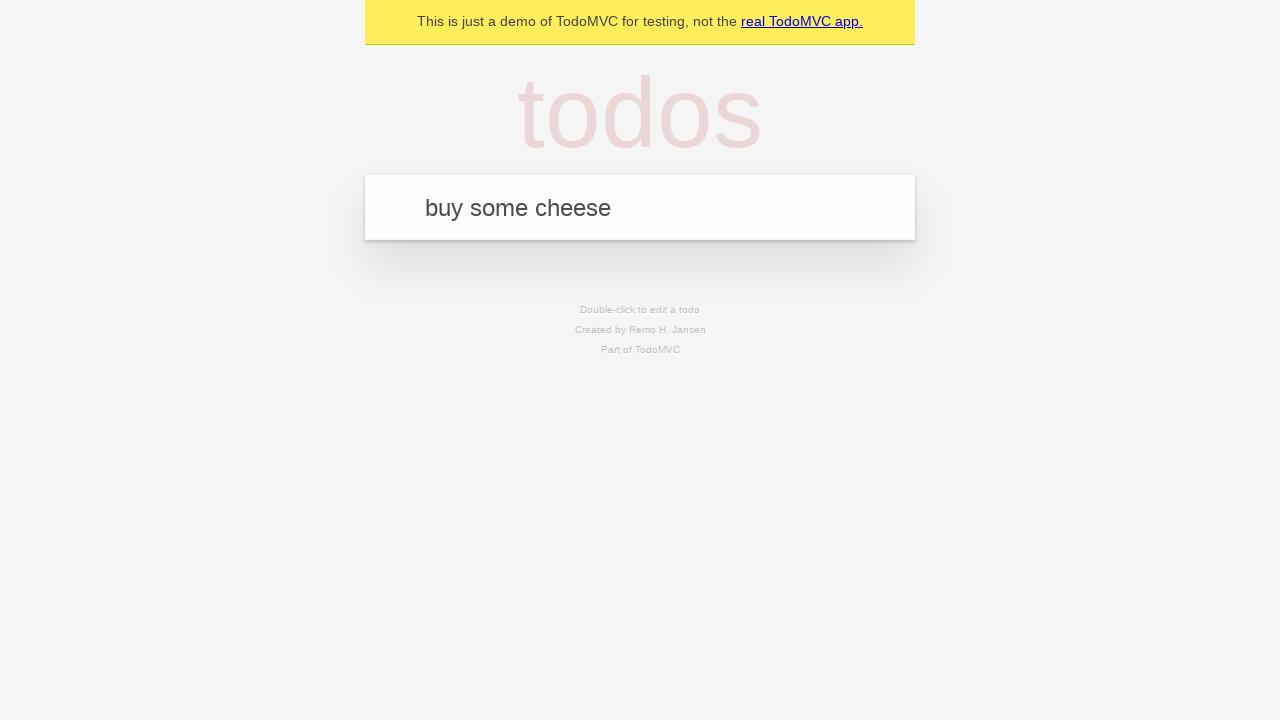

Pressed Enter to create todo 'buy some cheese' on internal:attr=[placeholder="What needs to be done?"i]
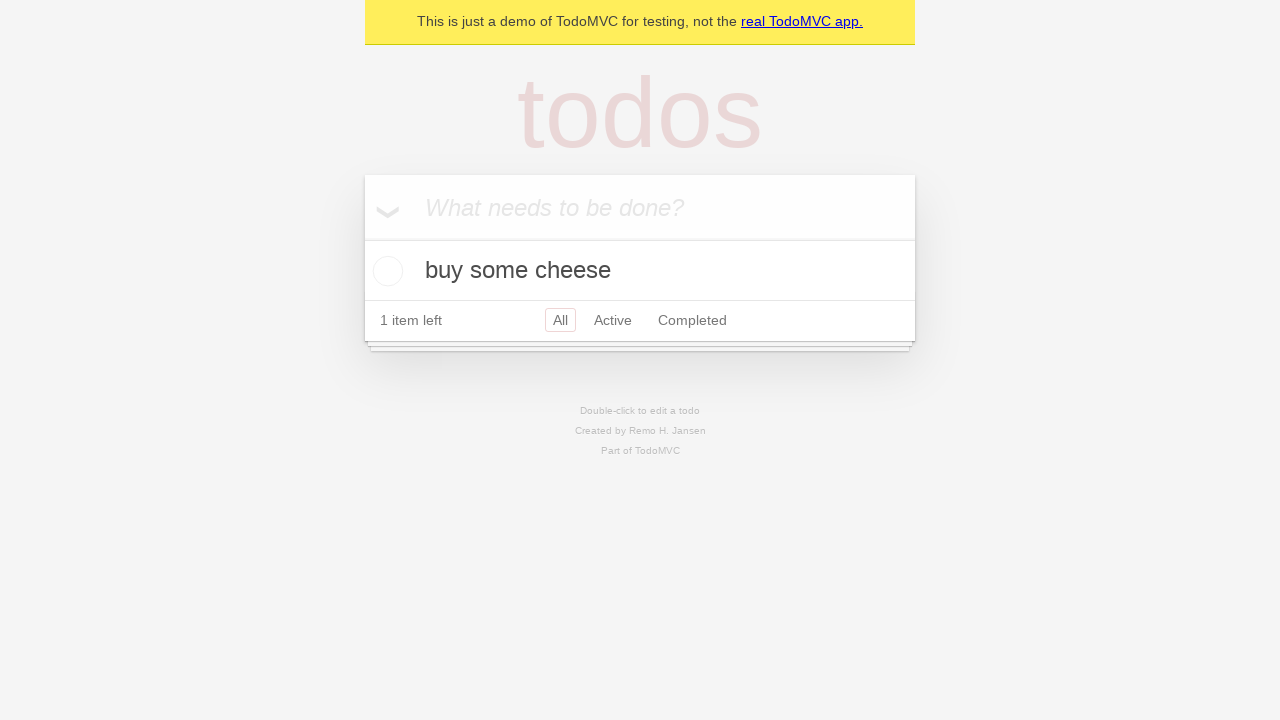

Filled new todo input with 'feed the cat' on internal:attr=[placeholder="What needs to be done?"i]
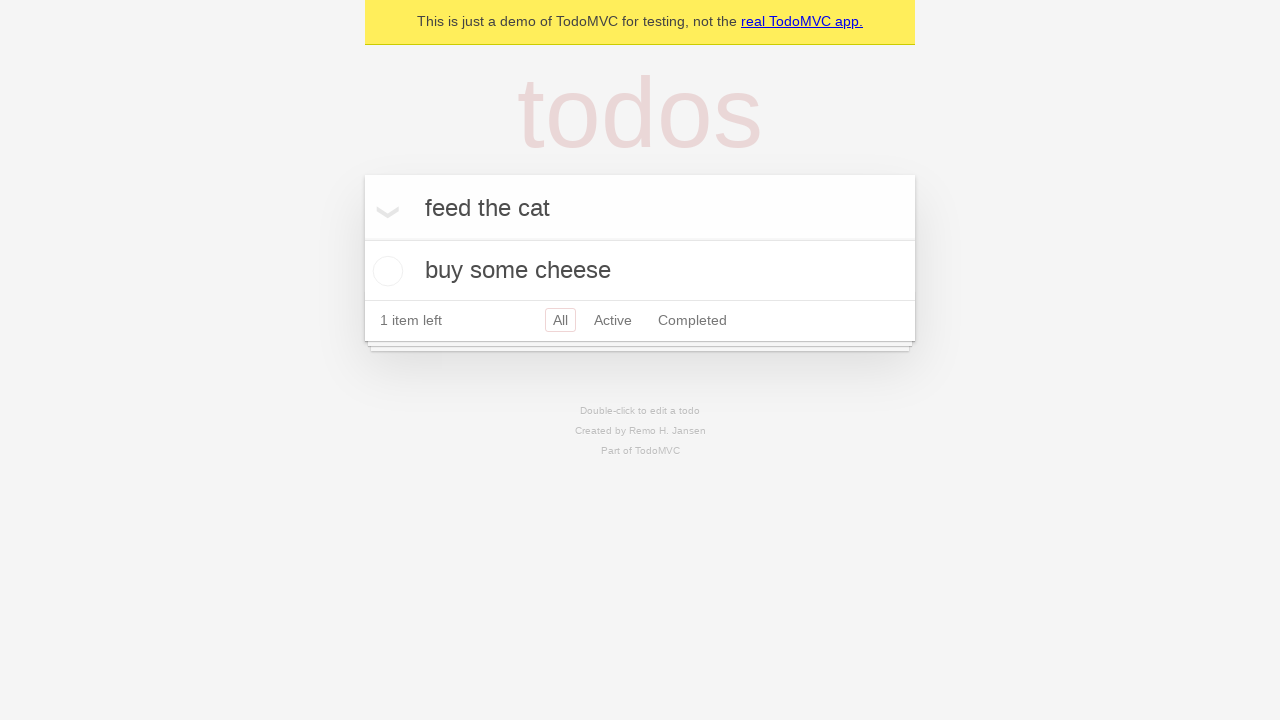

Pressed Enter to create todo 'feed the cat' on internal:attr=[placeholder="What needs to be done?"i]
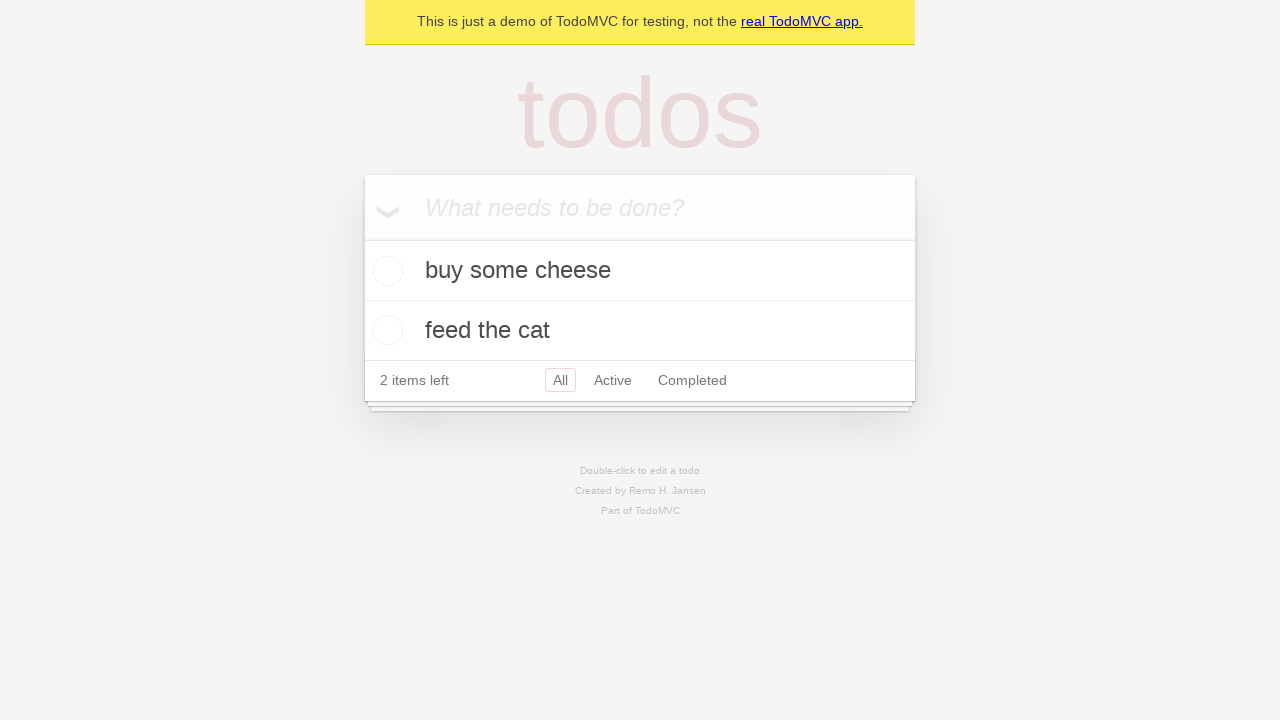

Filled new todo input with 'book a doctors appointment' on internal:attr=[placeholder="What needs to be done?"i]
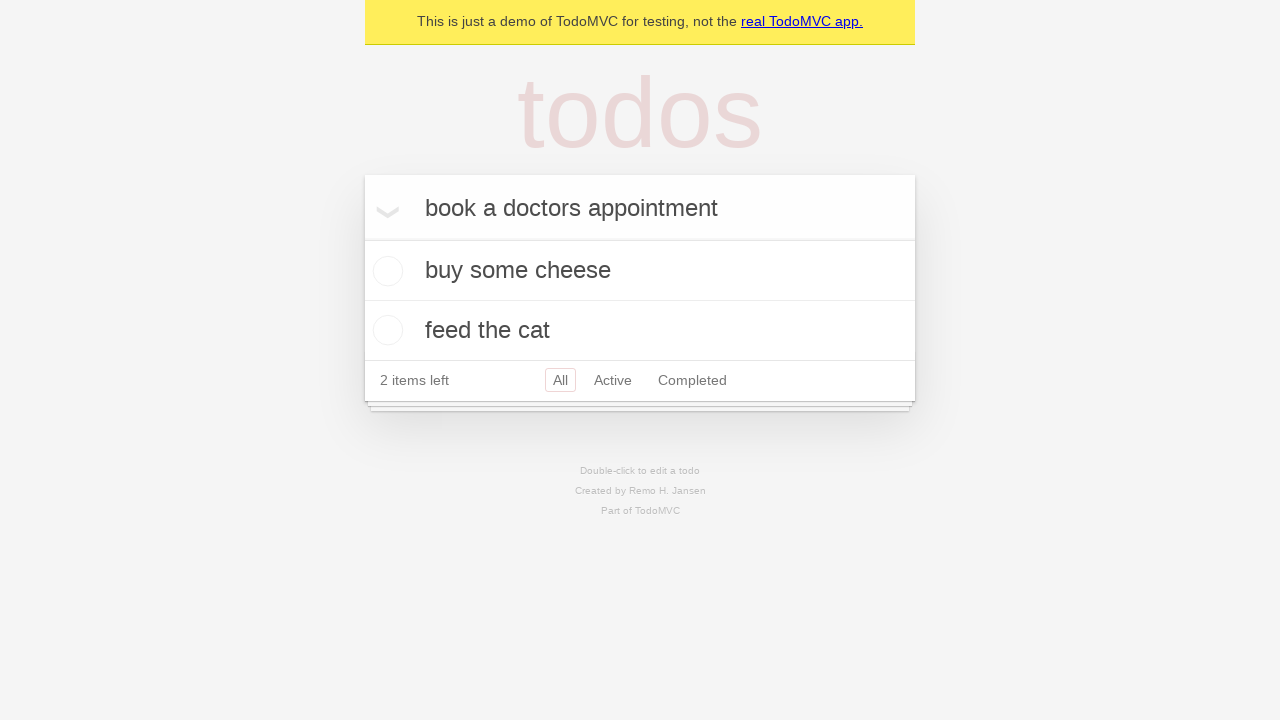

Pressed Enter to create todo 'book a doctors appointment' on internal:attr=[placeholder="What needs to be done?"i]
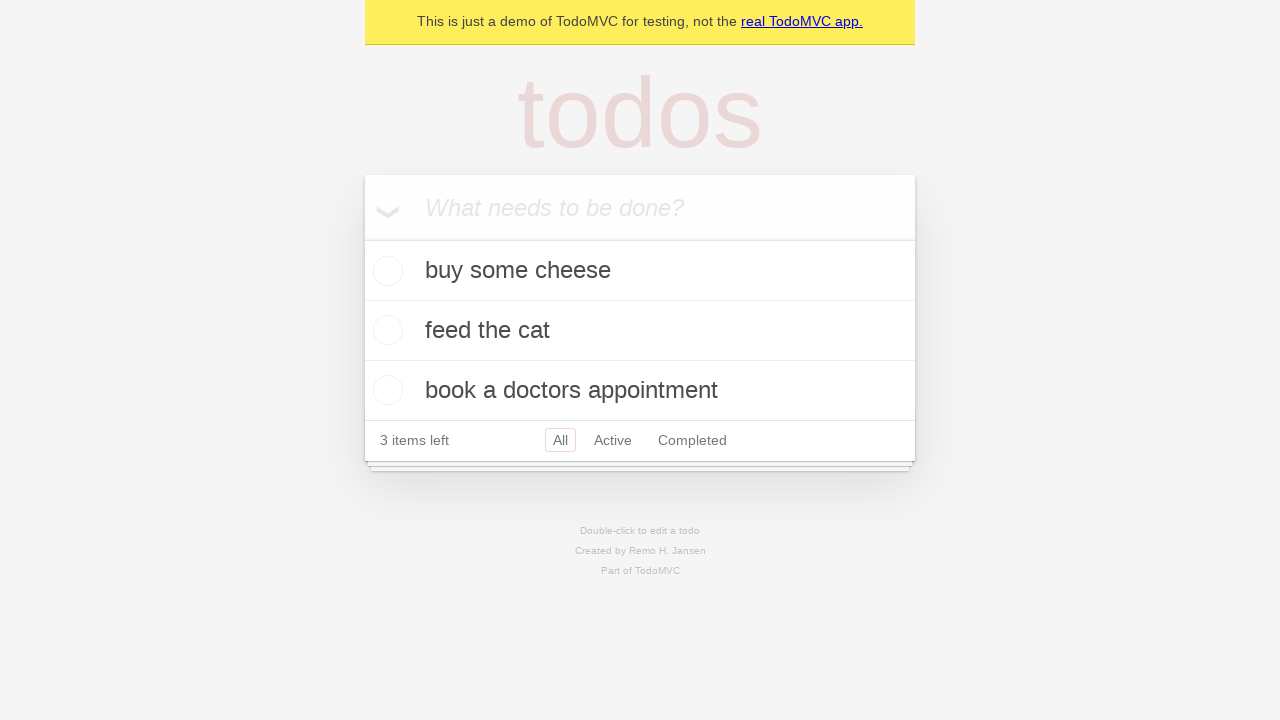

Waited for all 3 todo items to load
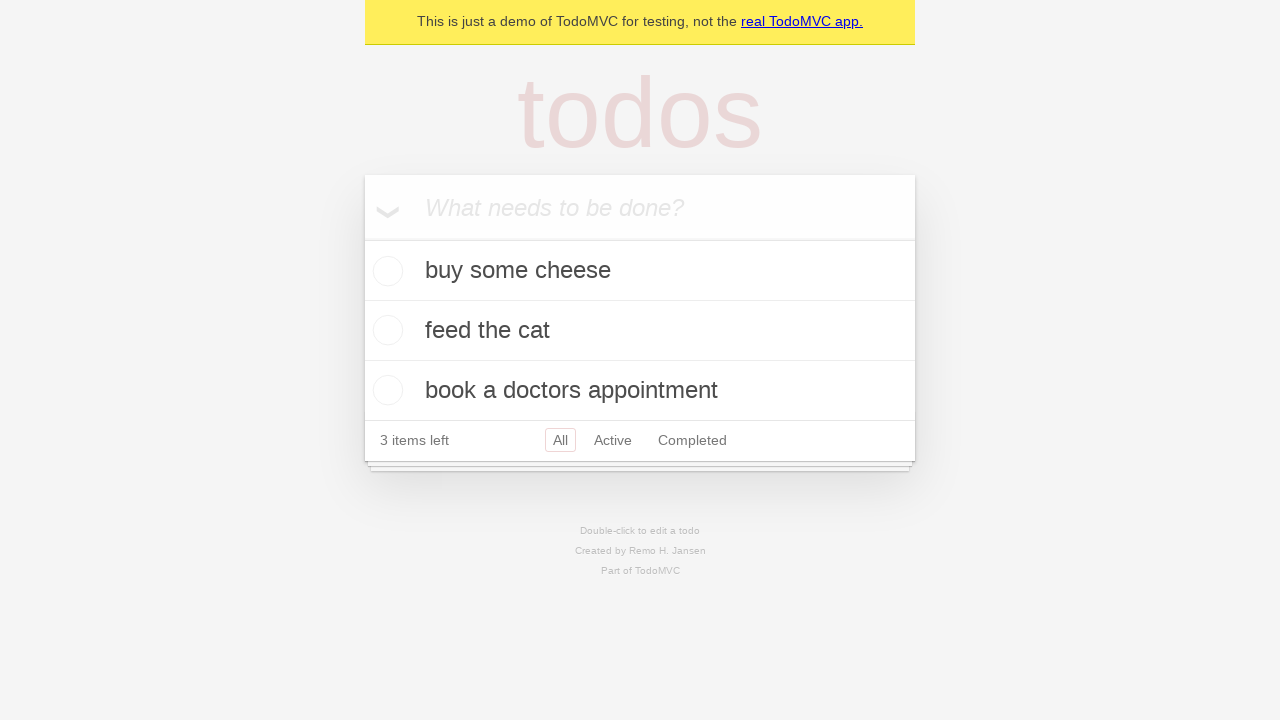

Double-clicked on second todo item to enter edit mode at (640, 331) on [data-testid='todo-item'] >> nth=1
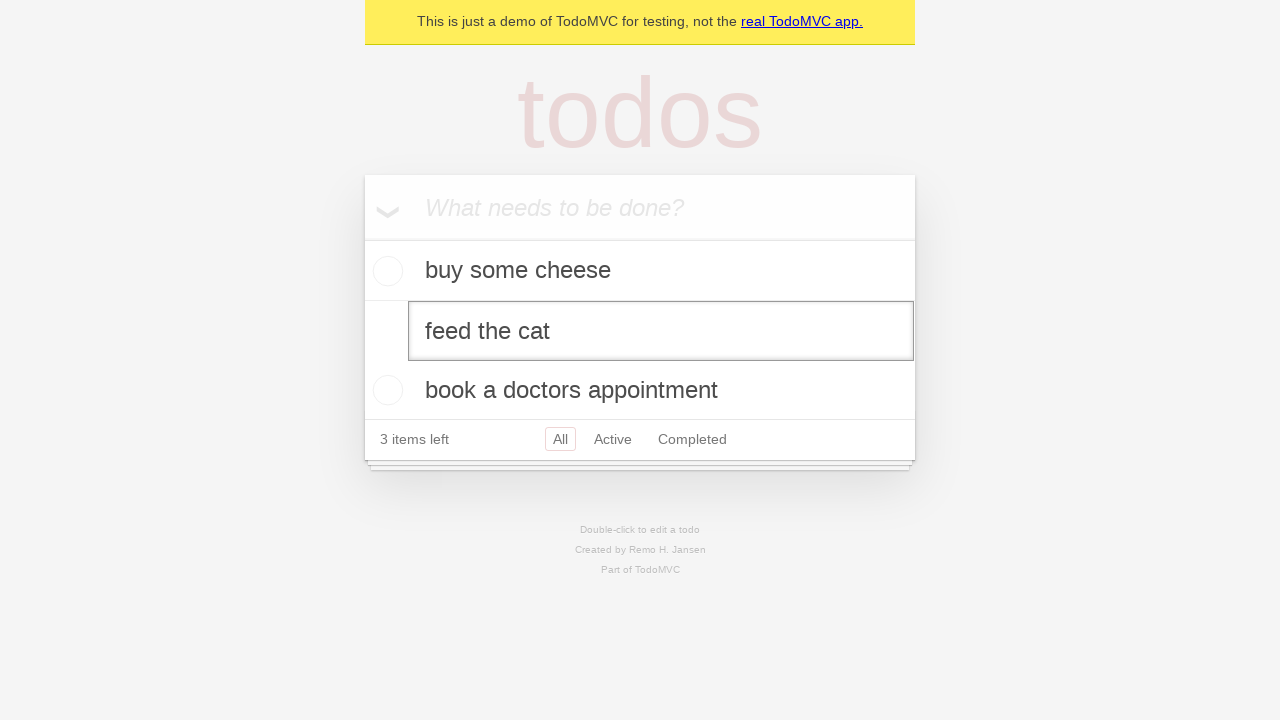

Filled edit textbox with 'buy some sausages' on [data-testid='todo-item'] >> nth=1 >> internal:role=textbox[name="Edit"i]
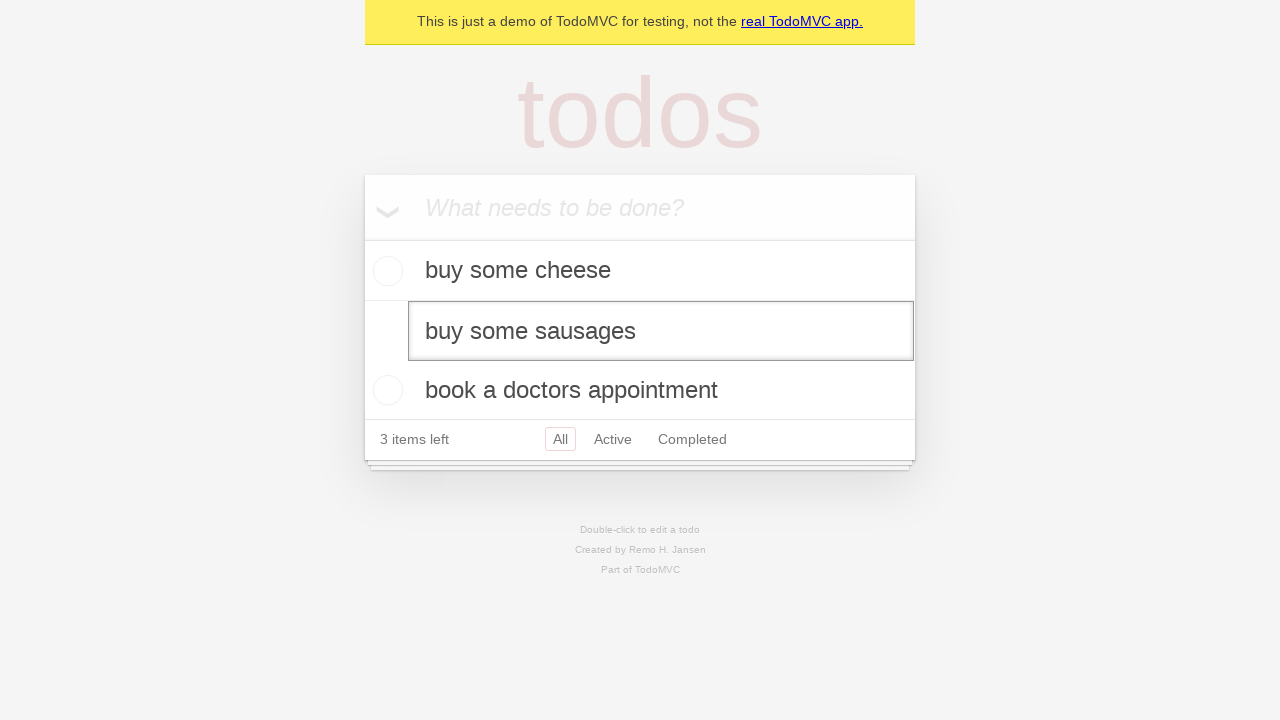

Triggered blur event on edit textbox to save changes
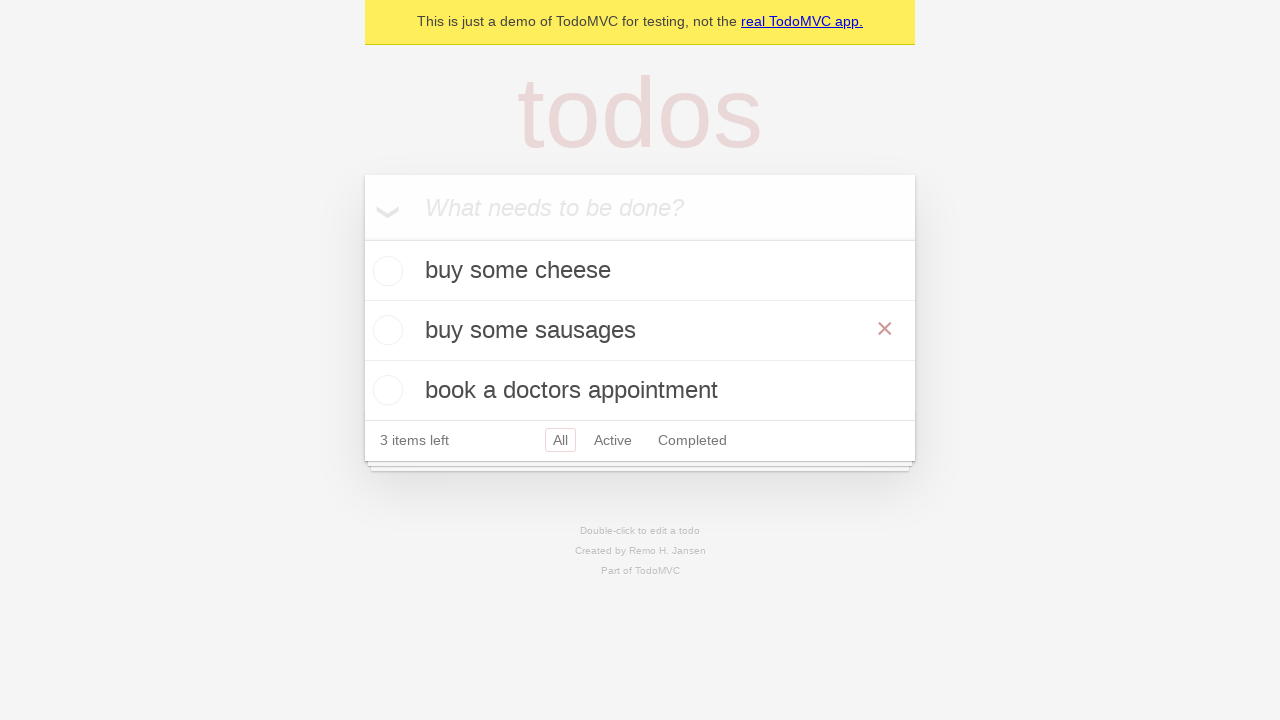

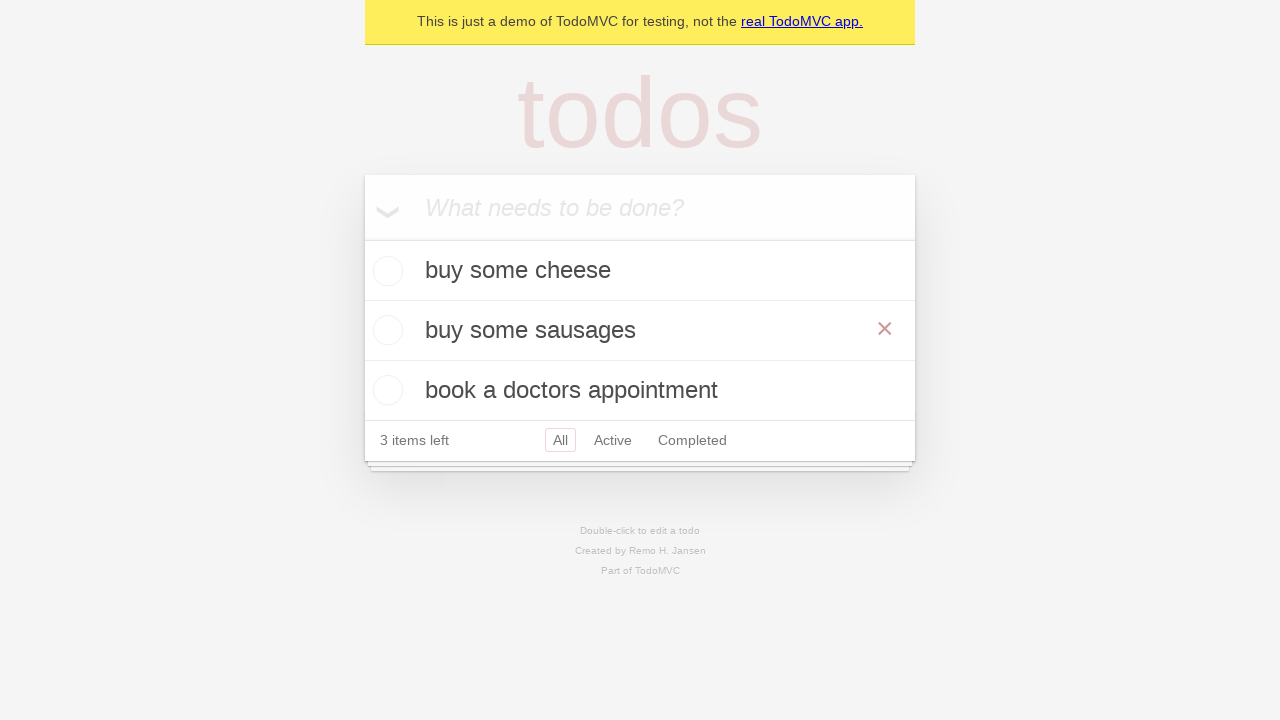